Tests window handling by opening a new window, switching between parent and child windows, and verifying text content in both windows

Starting URL: https://the-internet.herokuapp.com/windows

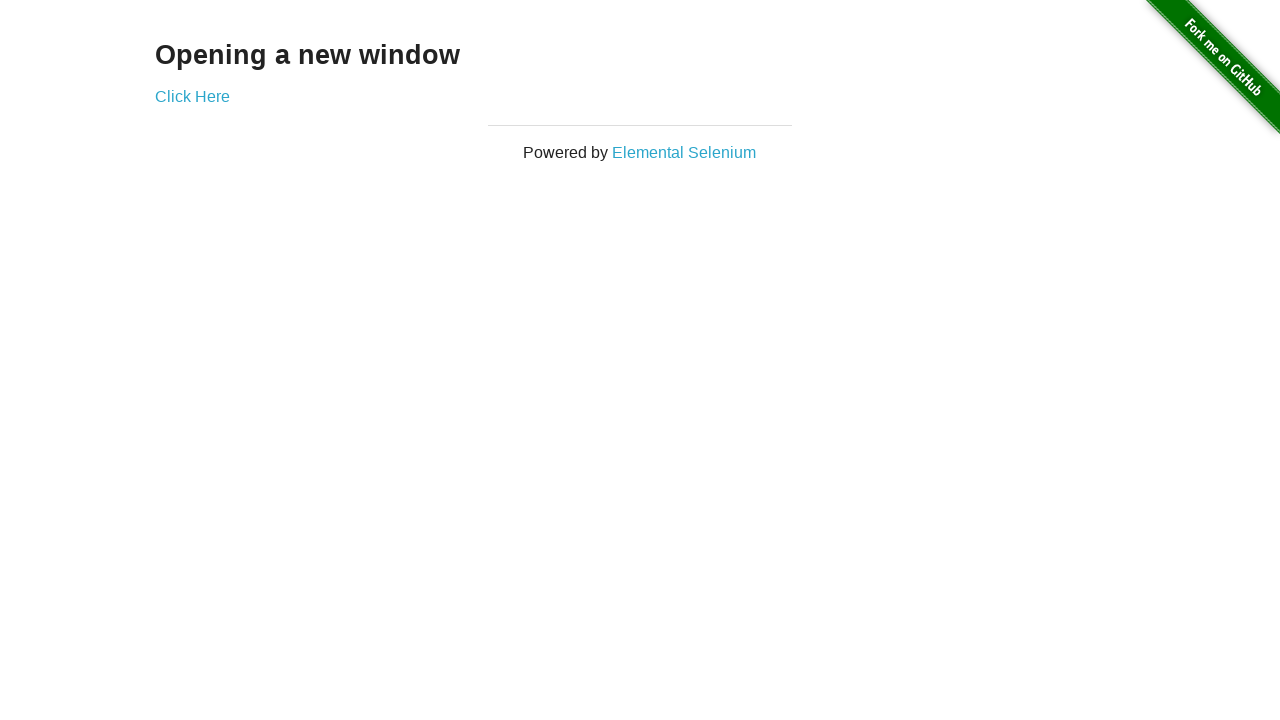

Clicked 'Click Here' link to open new window at (192, 96) on xpath=//a[contains(text(),'Click Here')]
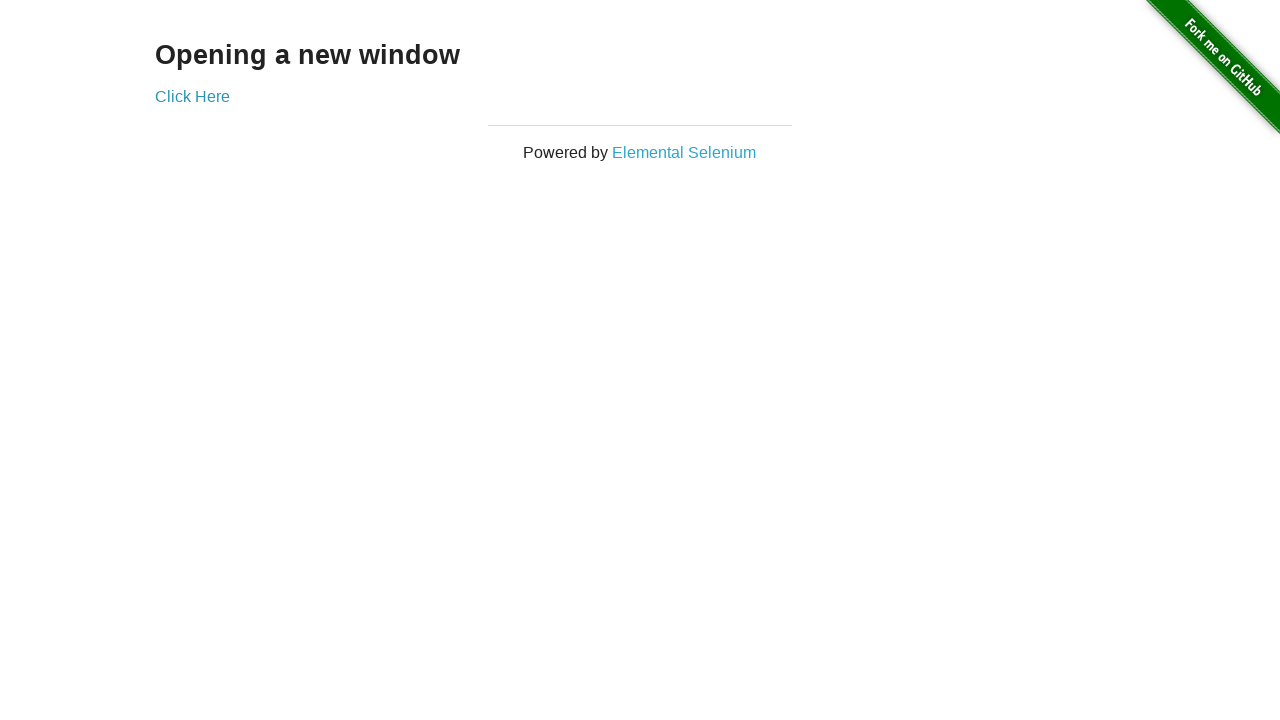

New window opened and captured
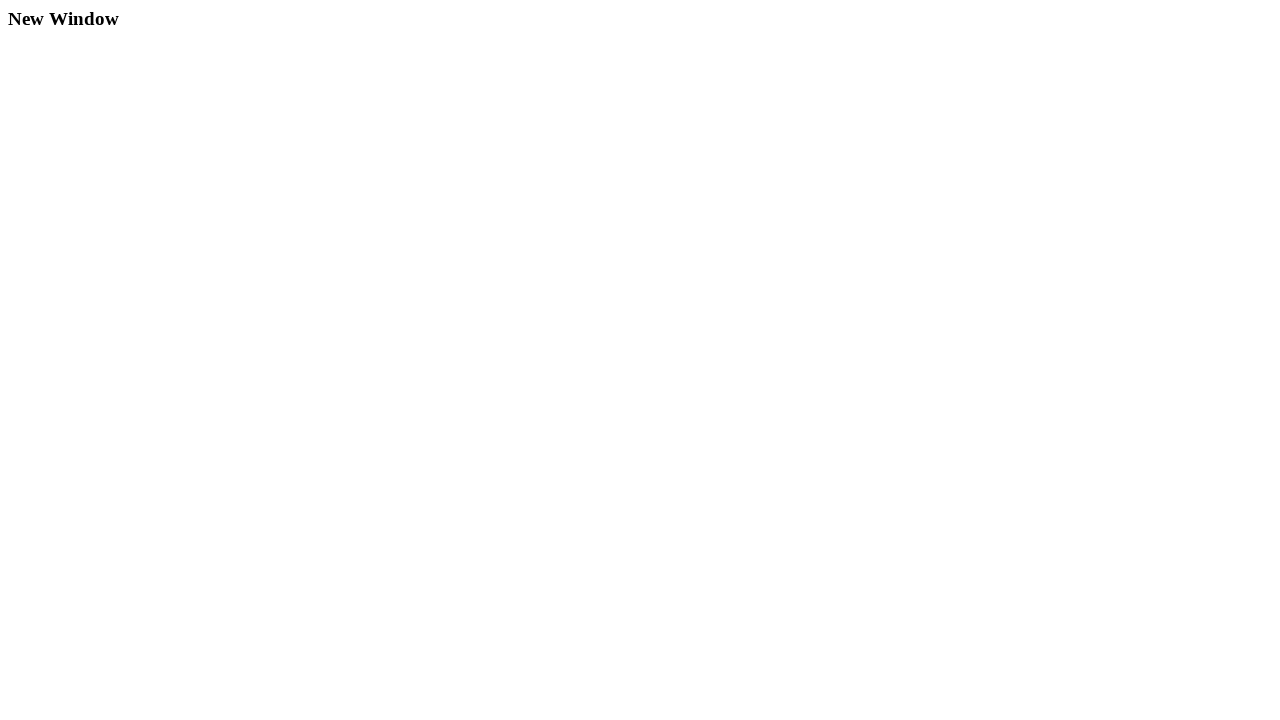

Verified 'New Window' heading text in child window
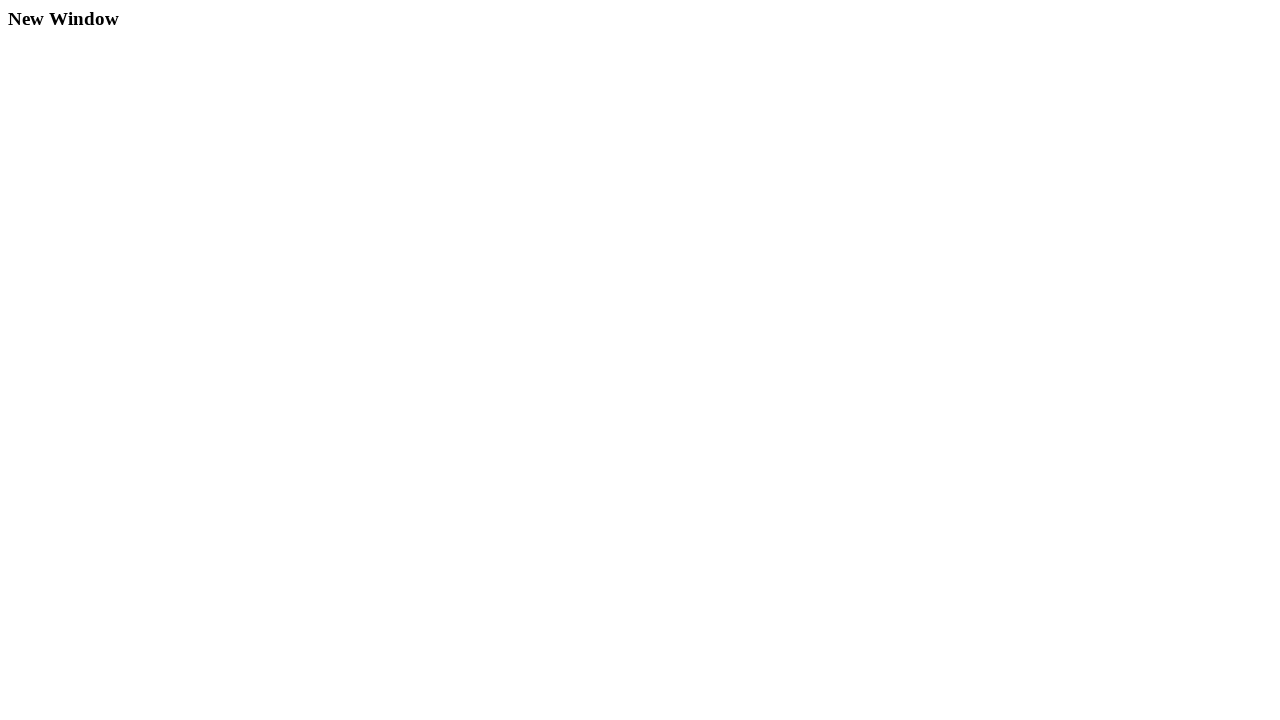

Verified 'Opening a new window' heading text in parent window
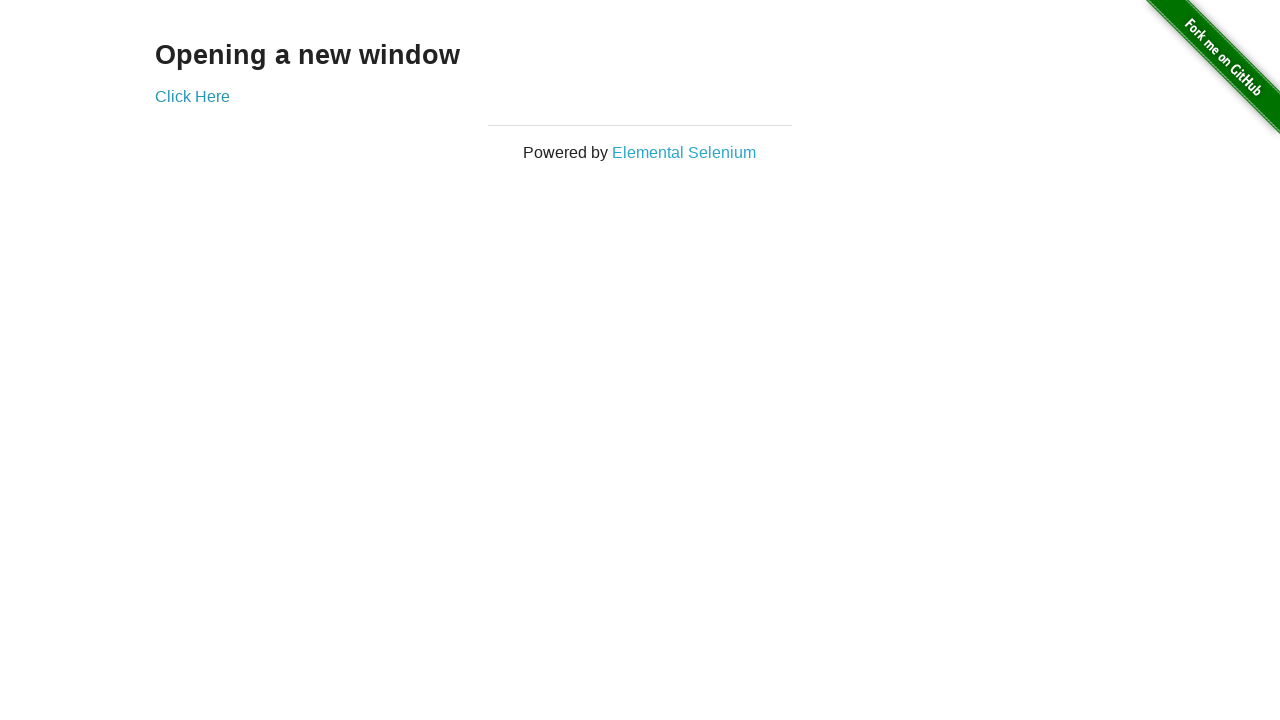

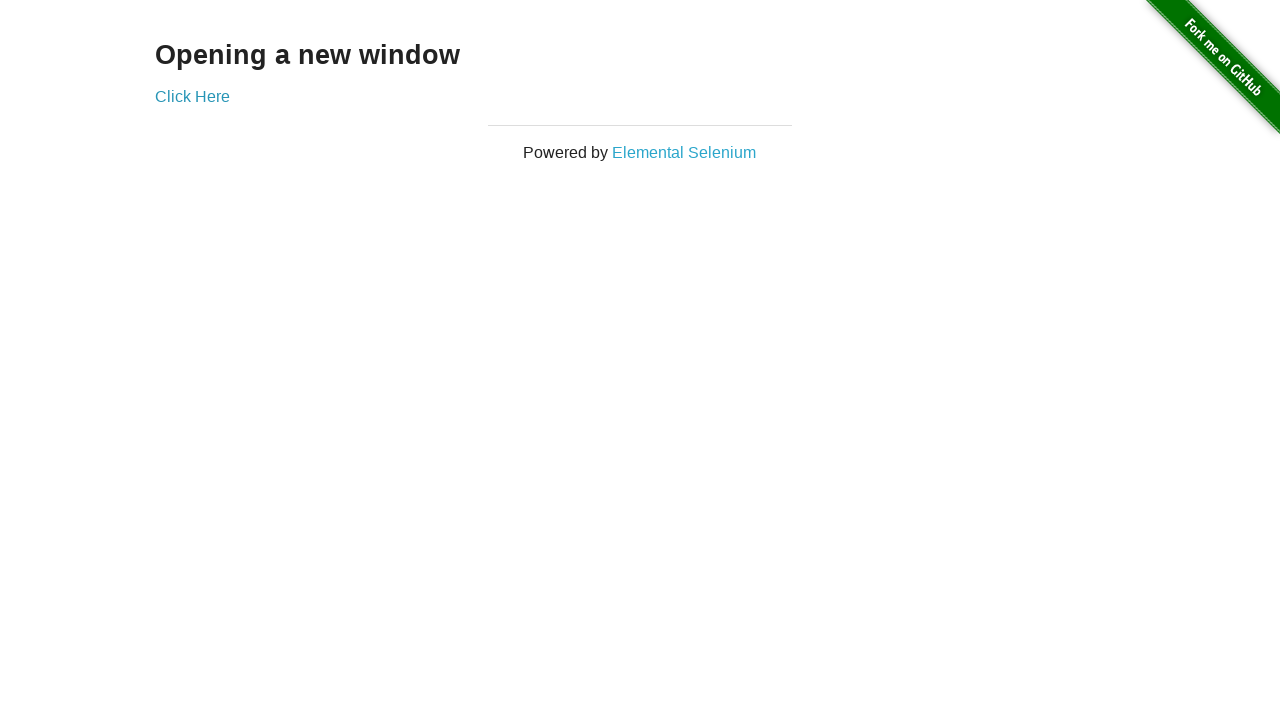